Tests accepting a confirm dialog by clicking button, accepting the confirm, and verifying the result message

Starting URL: https://demoqa.com/alerts

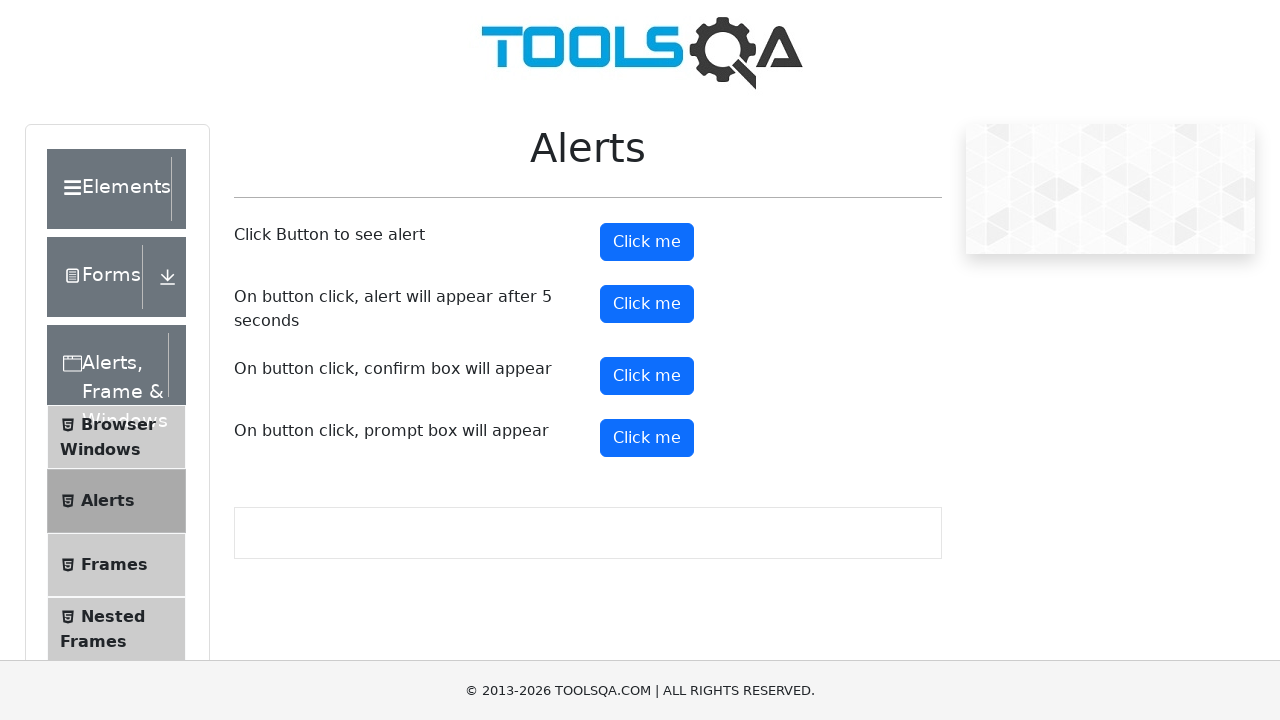

Set up dialog handler to accept confirm dialogs
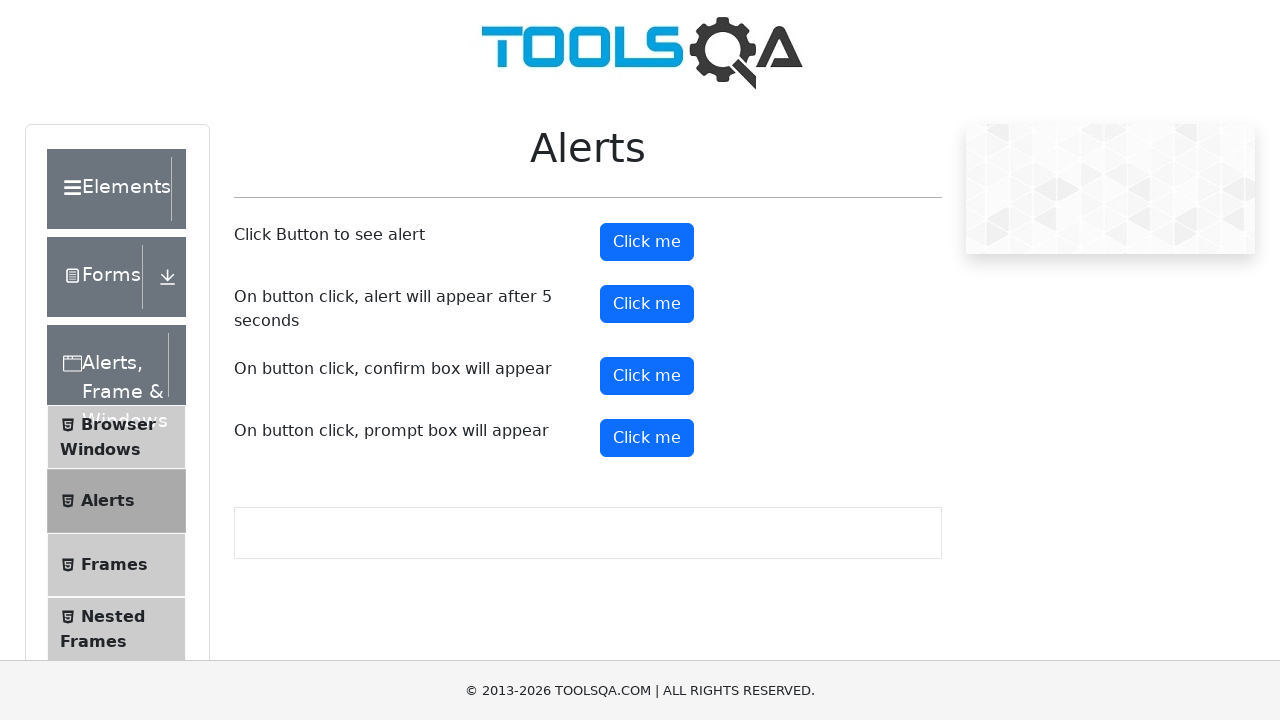

Scrolled confirm button into view
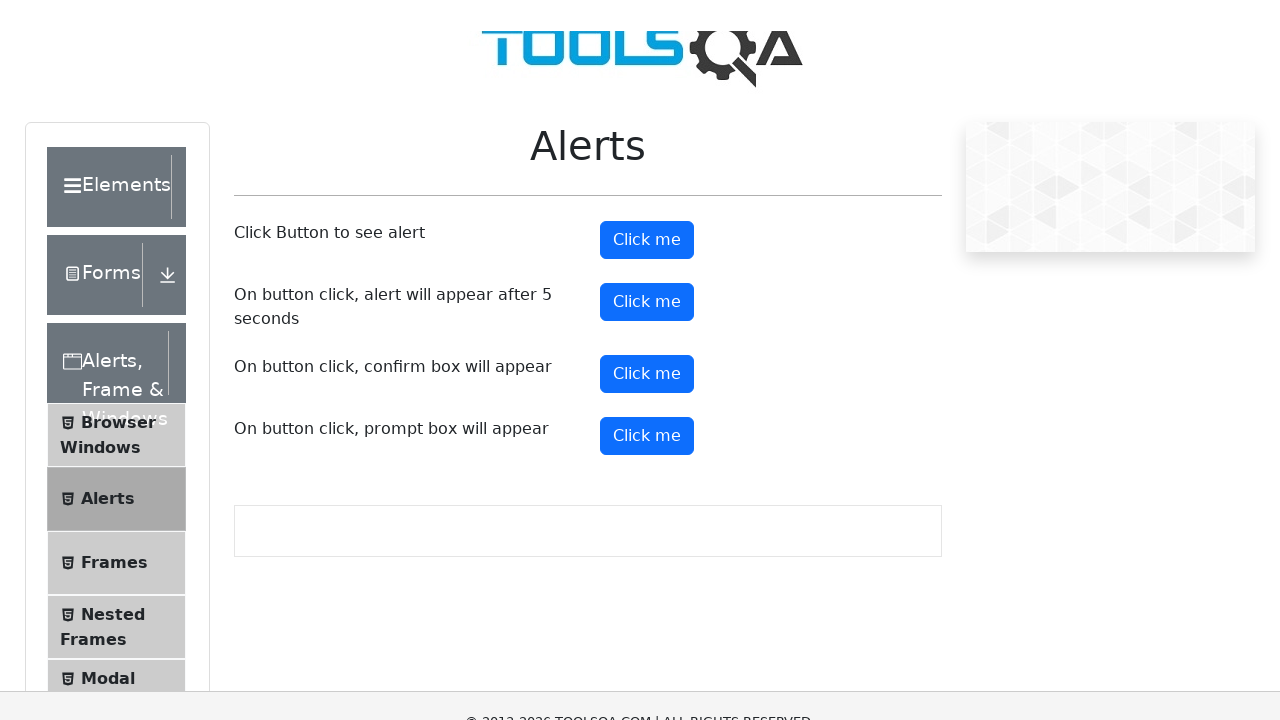

Clicked confirm button to trigger confirm dialog at (647, 19) on #confirmButton
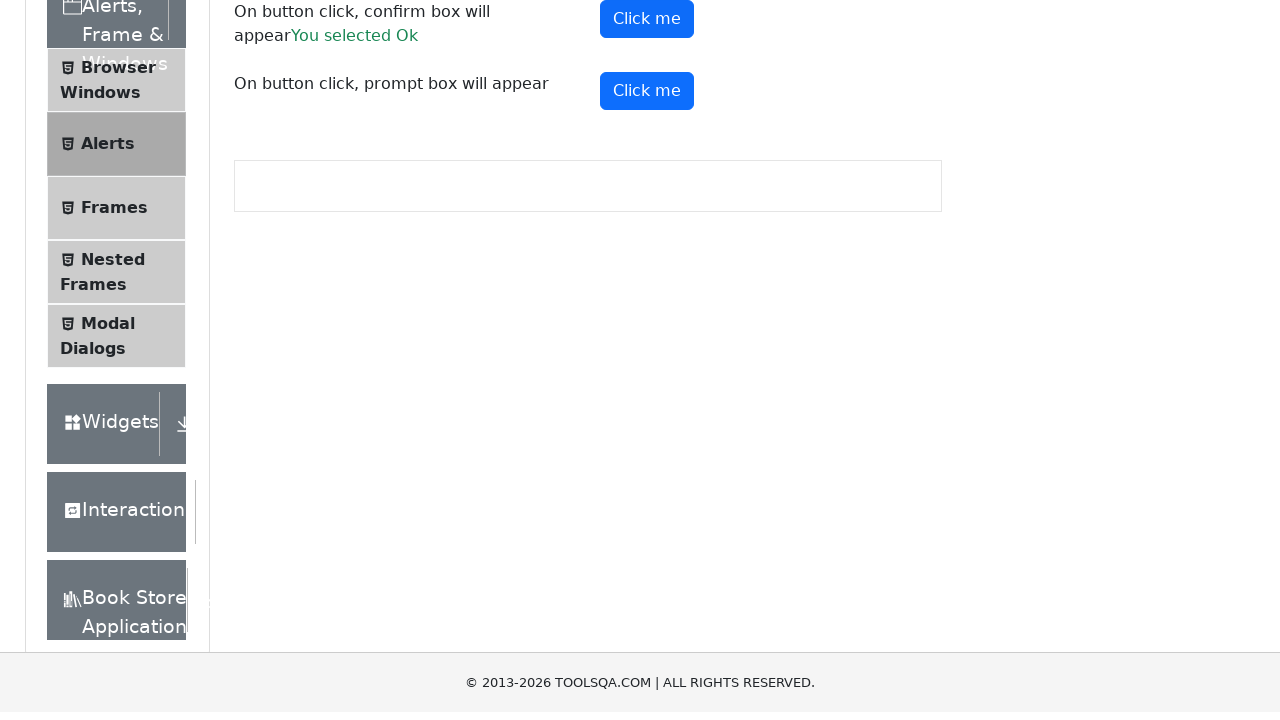

Confirm dialog result message appeared after accepting the dialog
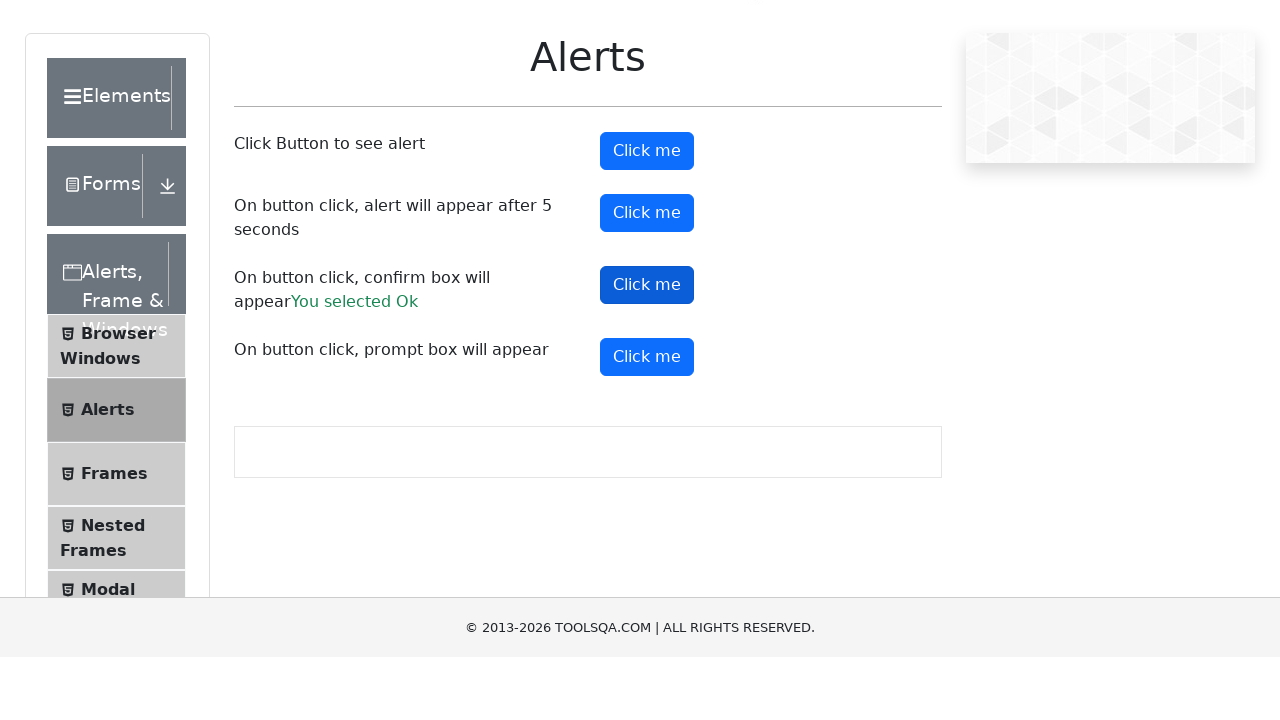

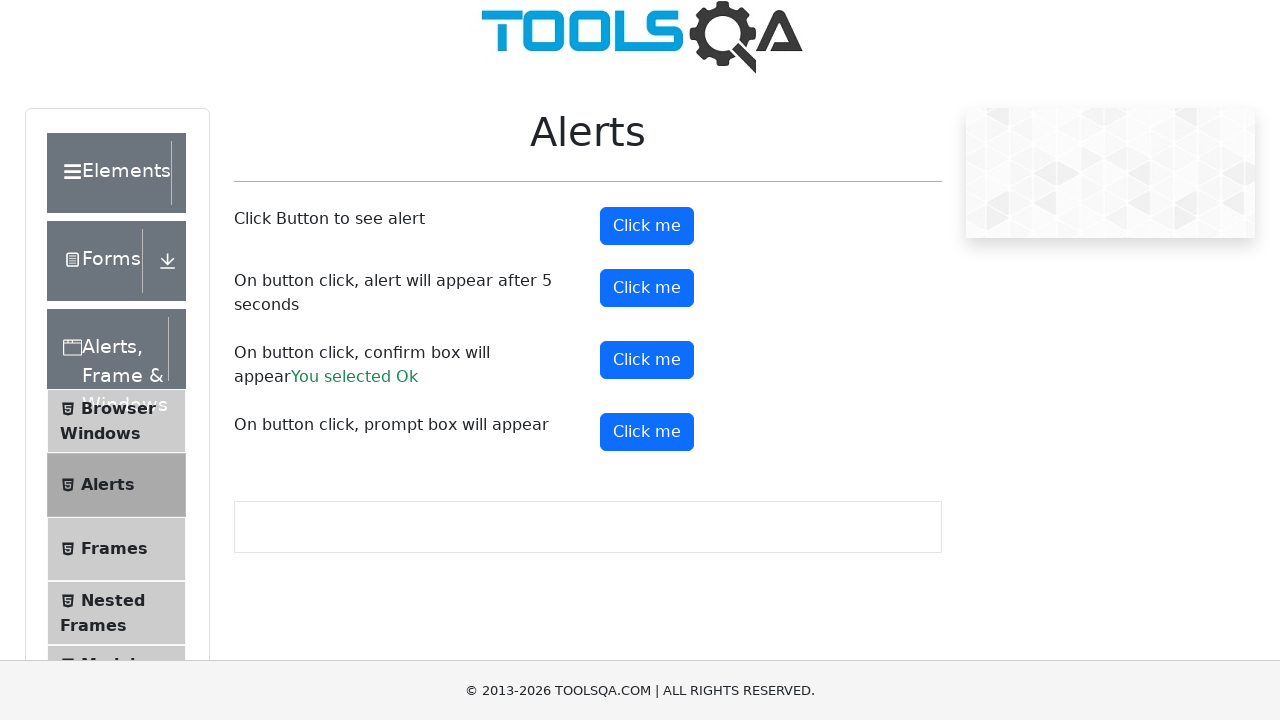